Tests clicking a link on DemoQA that opens in a new tab, then switches to the new window and verifies the banner image is displayed.

Starting URL: https://demoqa.com/links

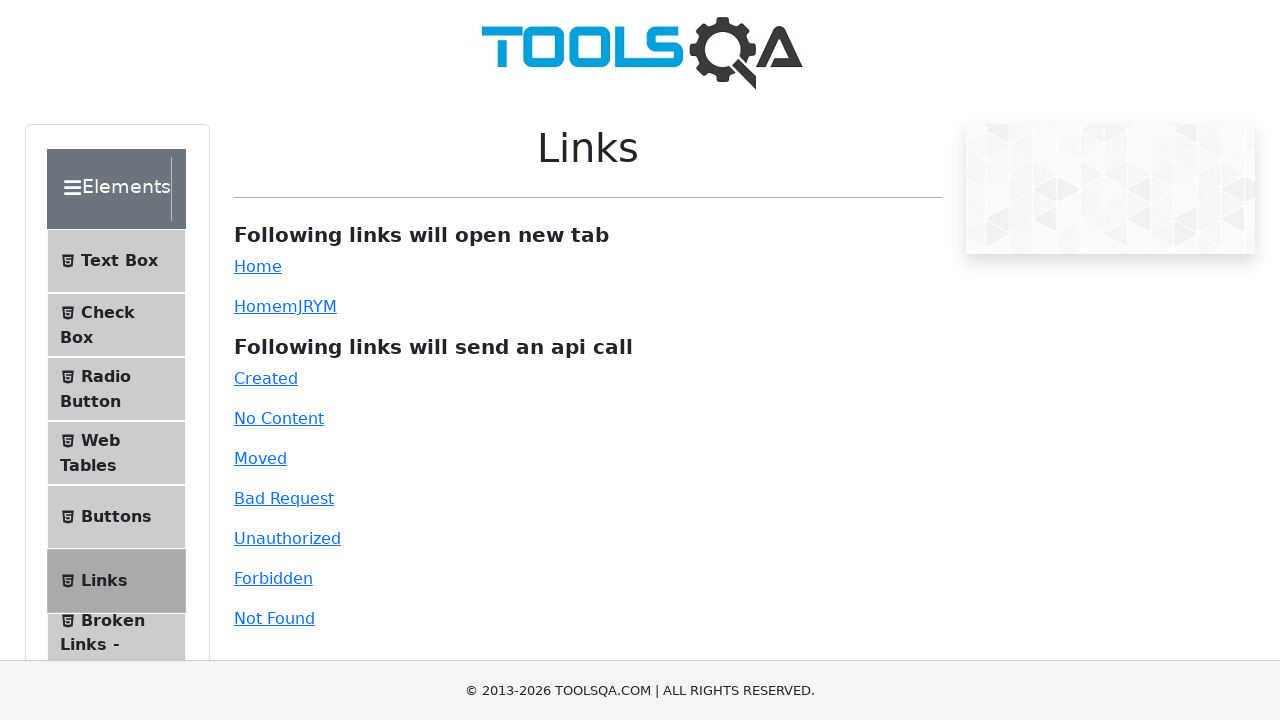

Clicked simple link that opens in new tab at (258, 266) on #simpleLink
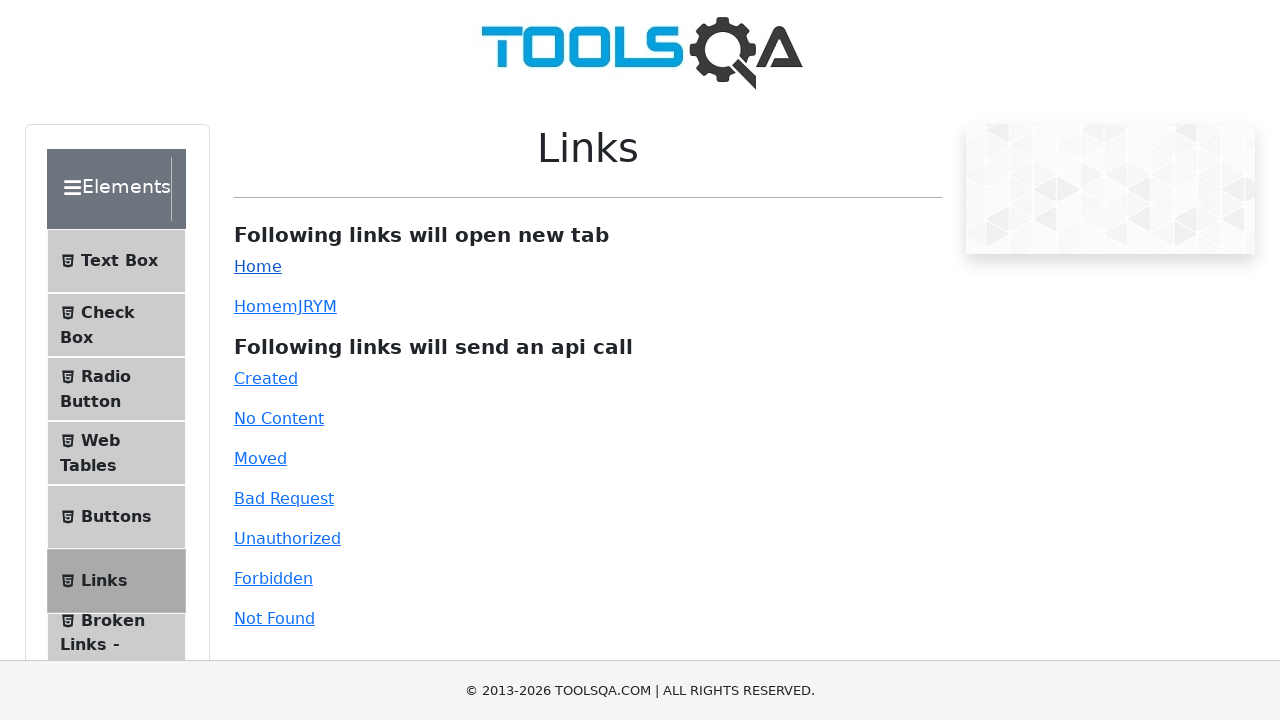

Captured new page object from context
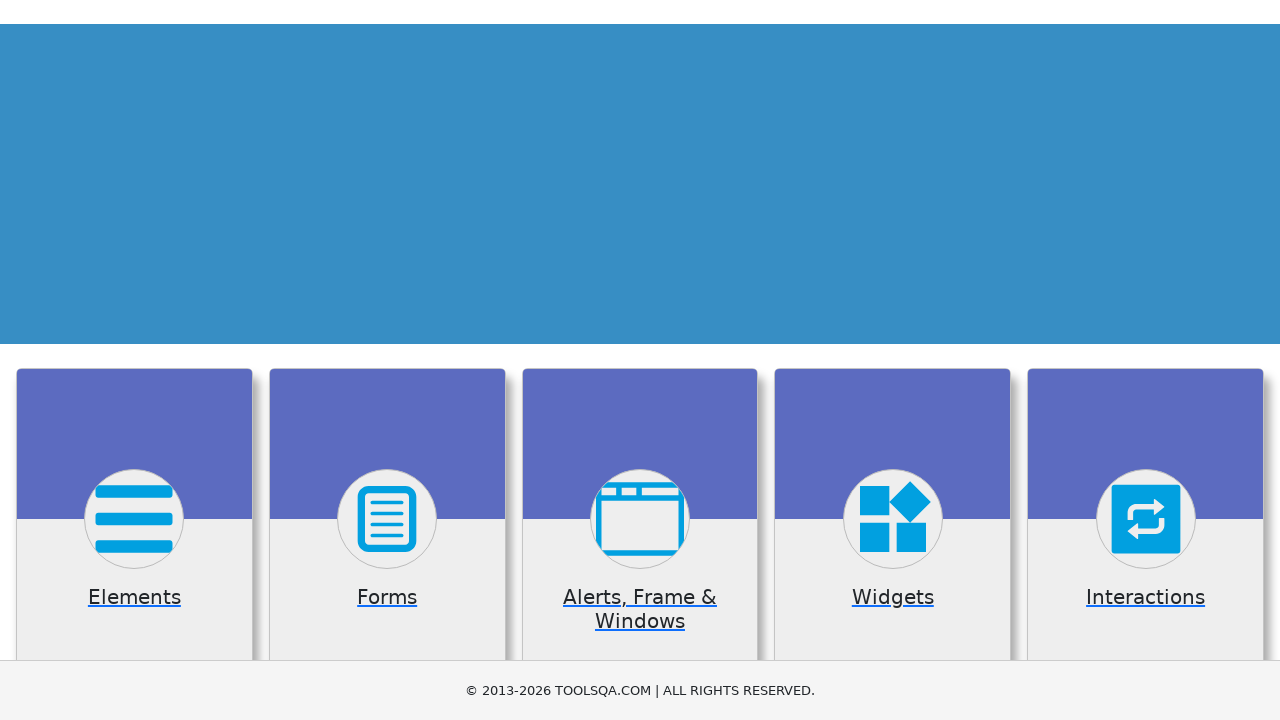

Banner image loaded on new page
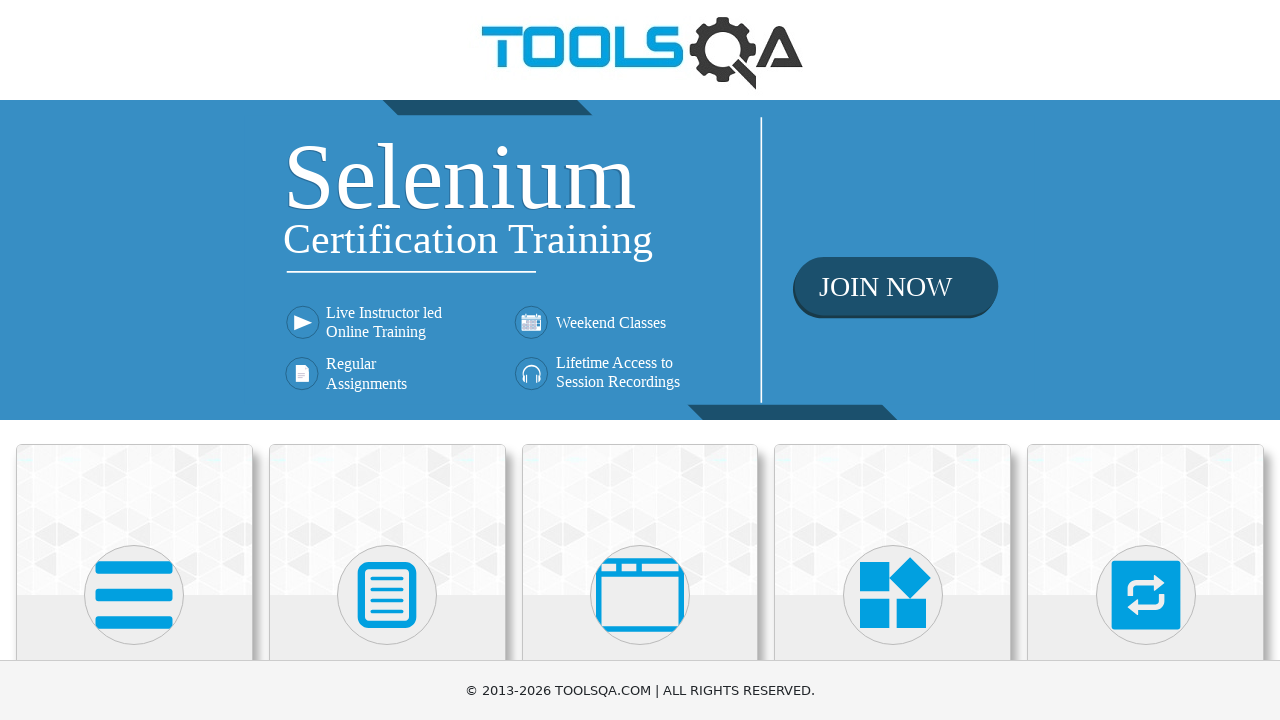

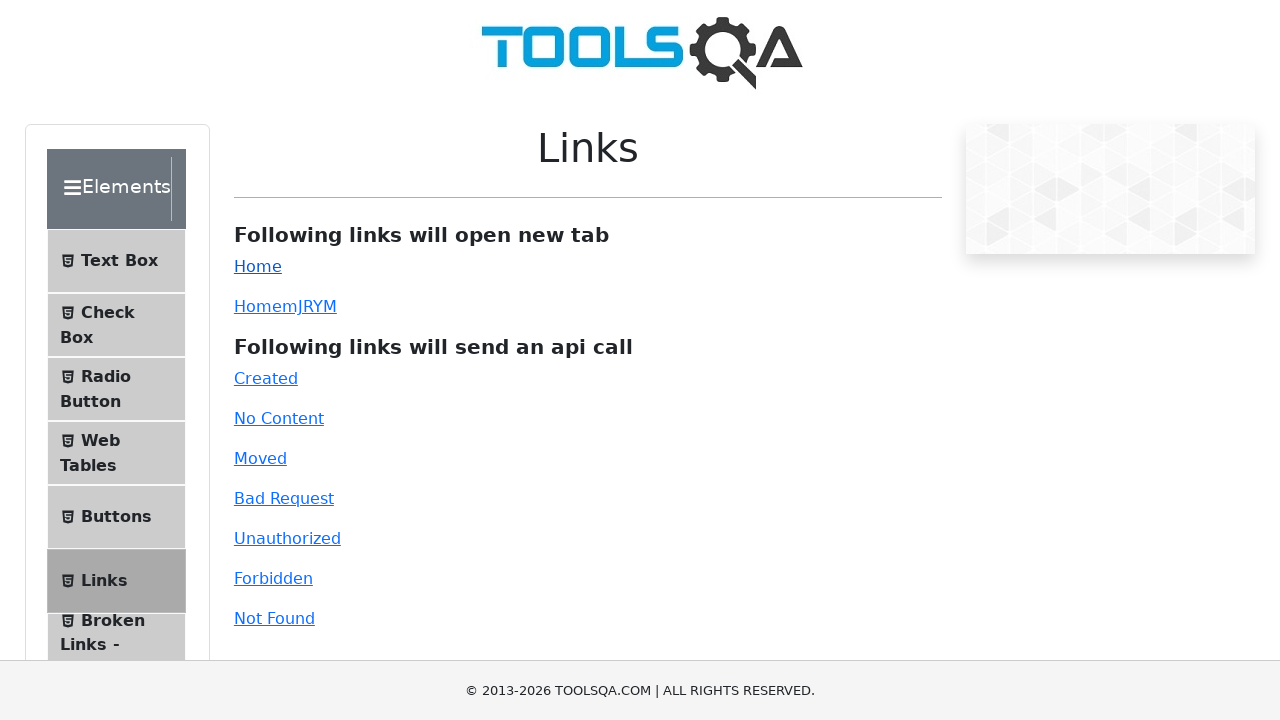